Tests jQuery UI drag-and-drop functionality by dragging an element to a target area, then navigates to the slider page and tests slider movement

Starting URL: https://jqueryui.com/droppable/

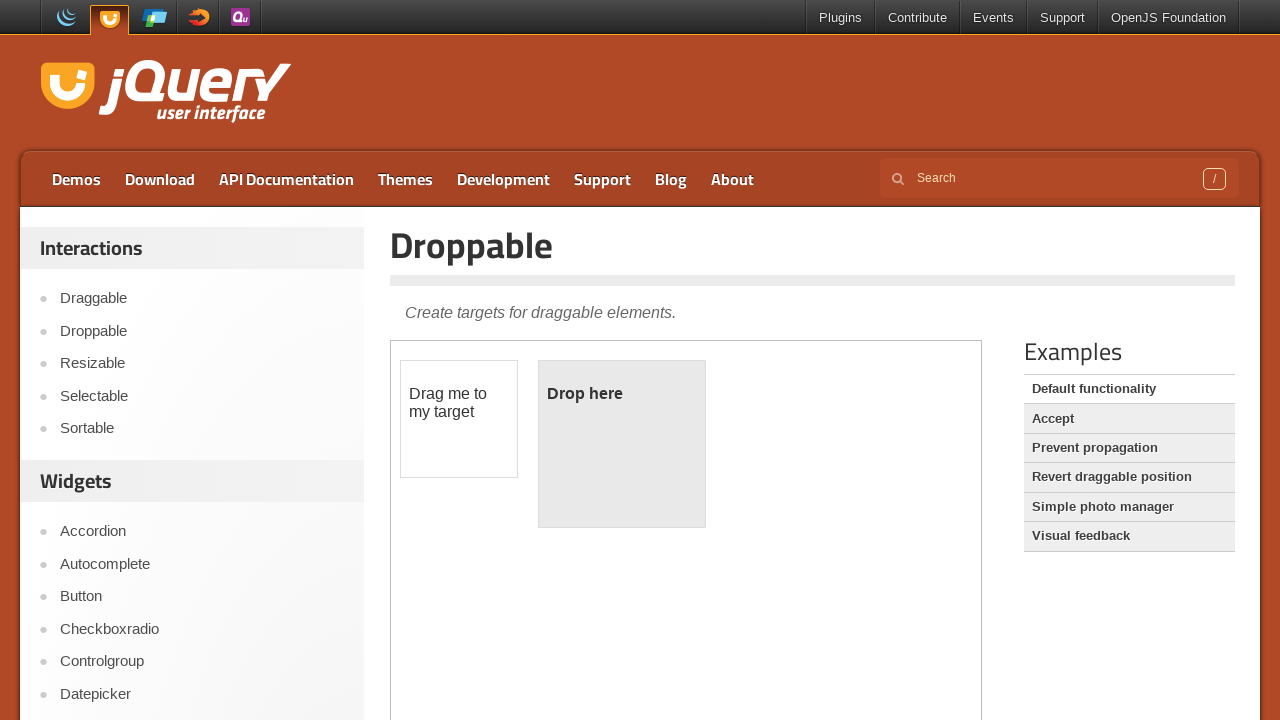

Located first iframe containing drag-and-drop elements
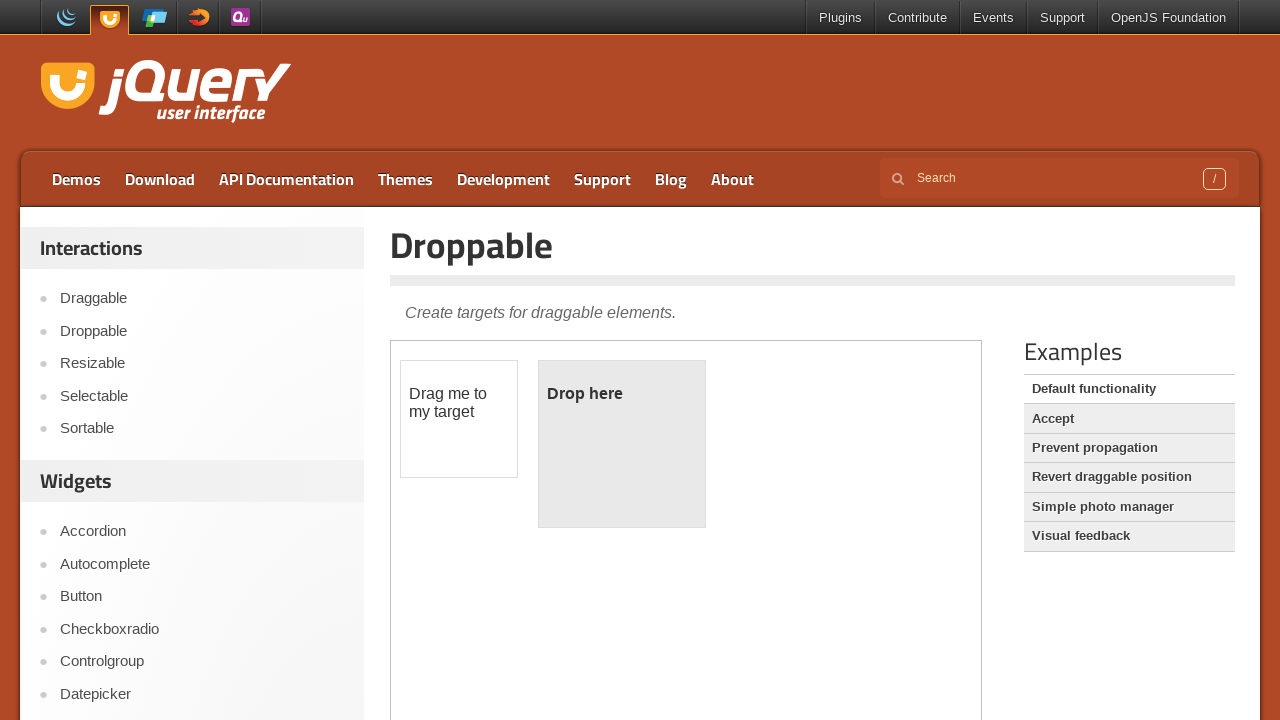

Located draggable element
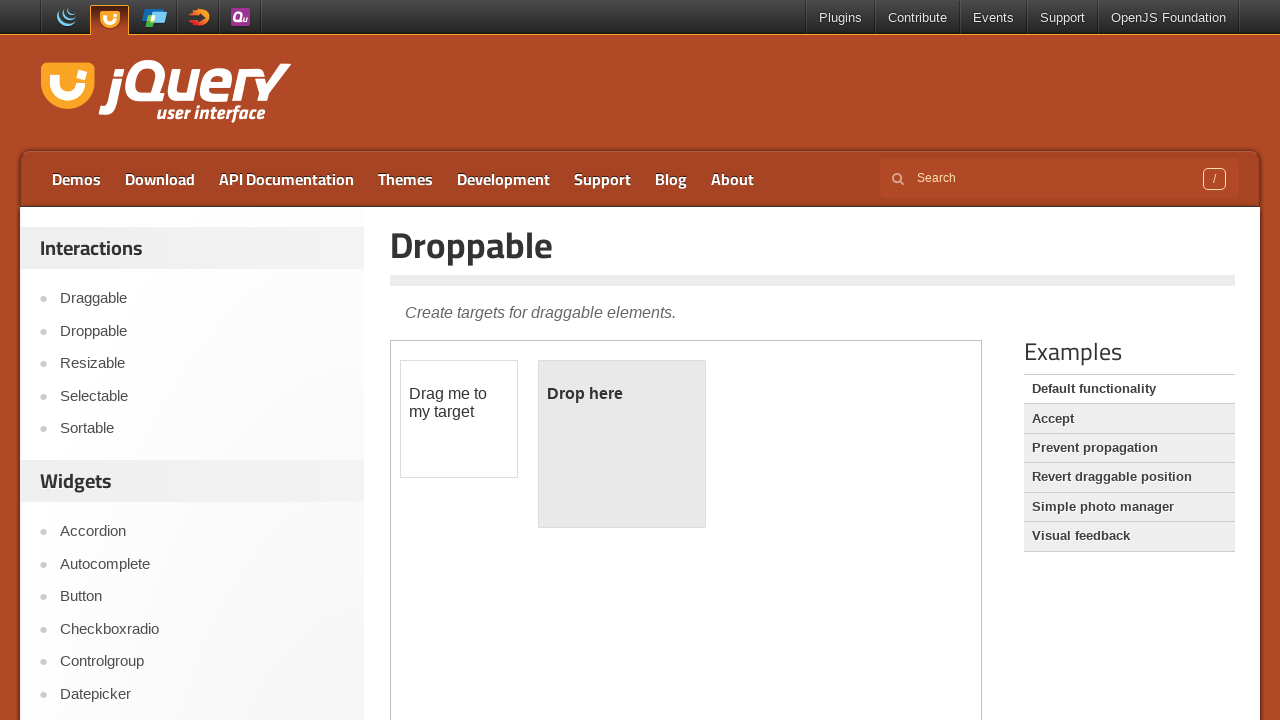

Located droppable target area
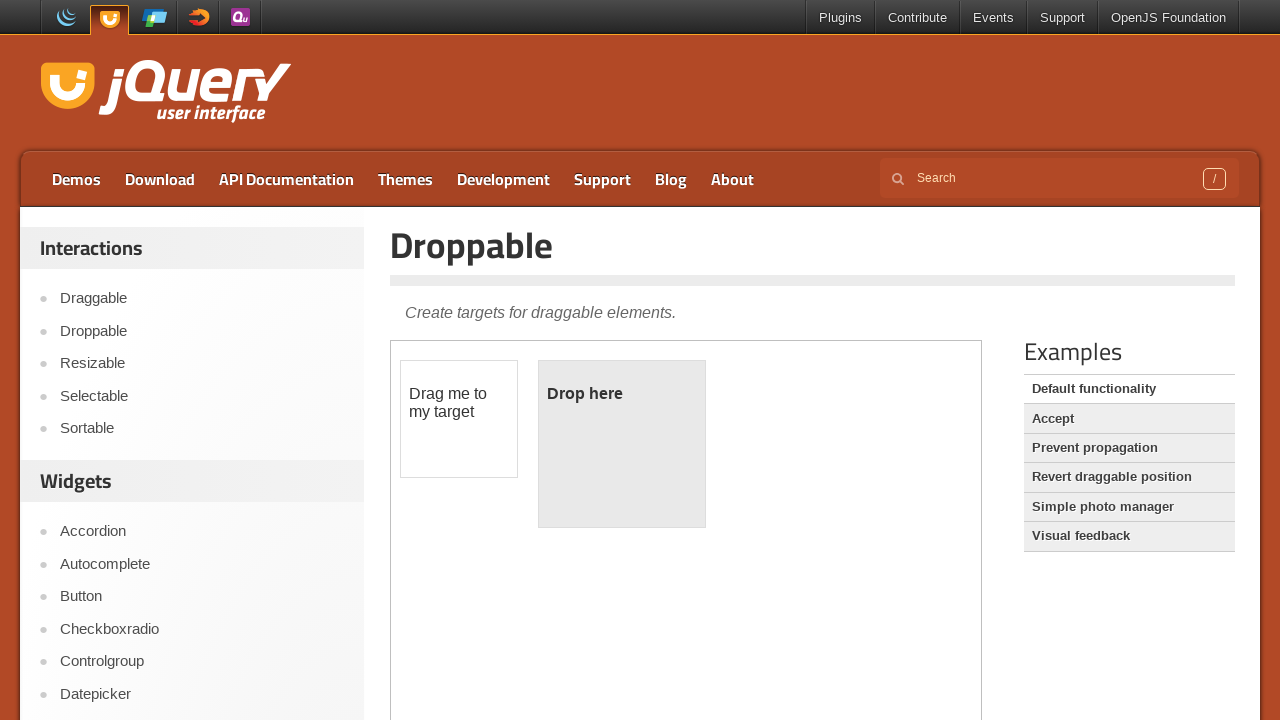

Dragged draggable element to droppable target area at (622, 444)
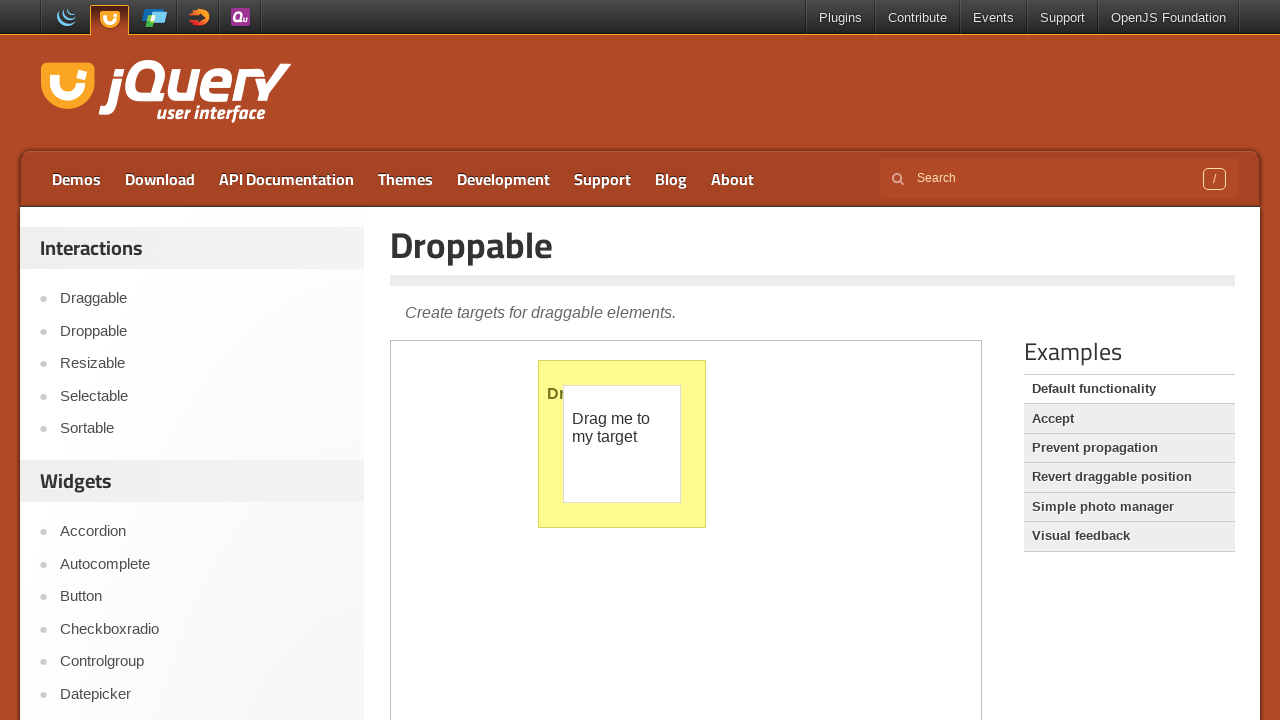

Clicked on Slider link to navigate to slider page at (202, 361) on xpath=//a[text()='Slider']
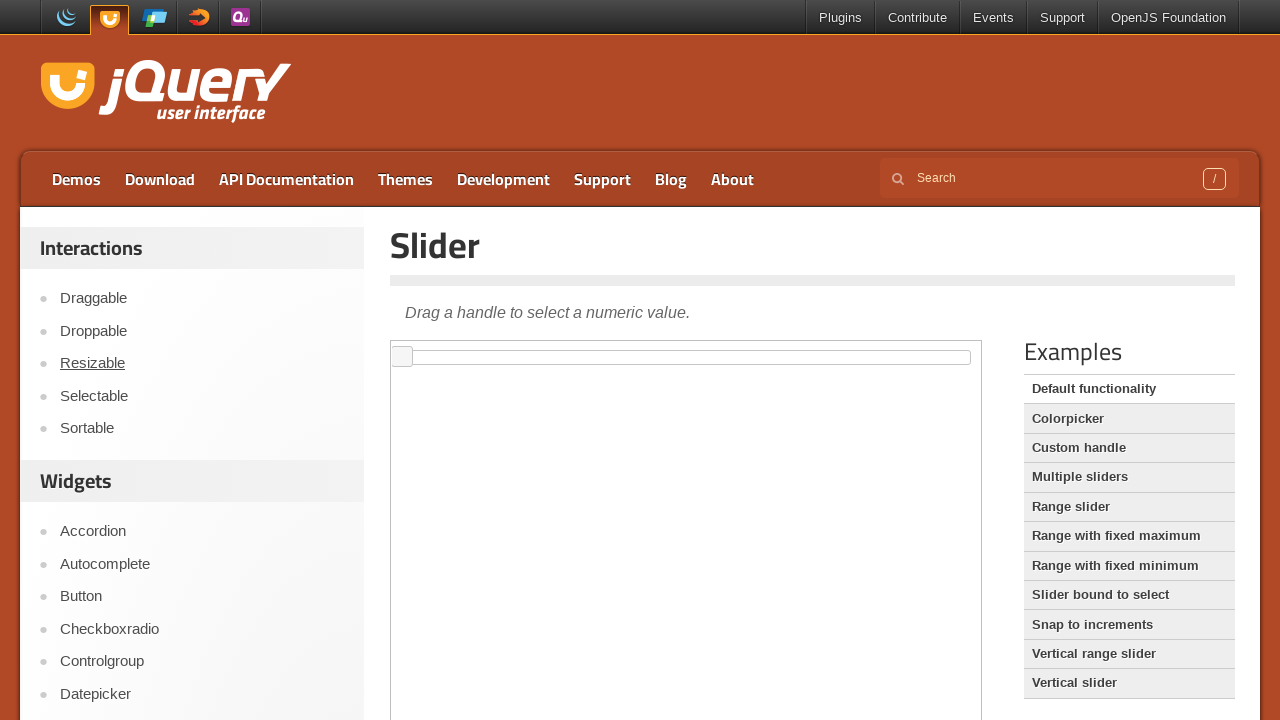

Located first iframe containing slider element
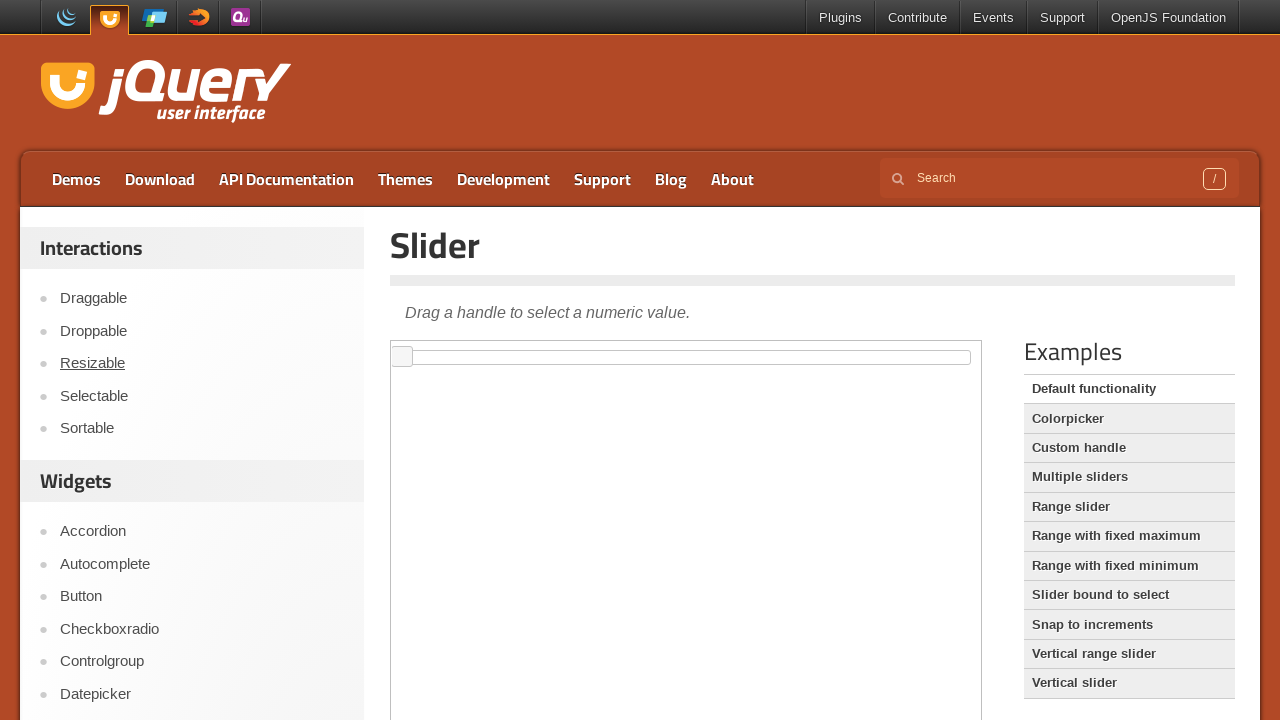

Located slider handle element
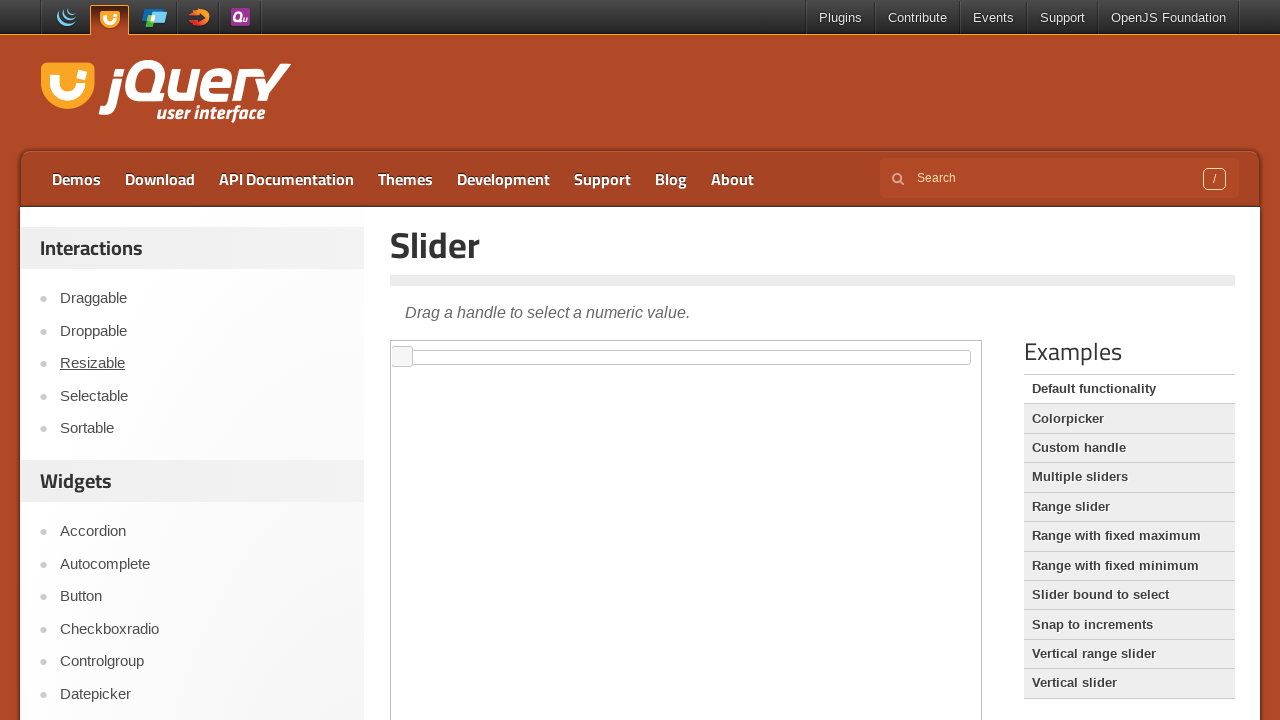

Retrieved bounding box of slider handle
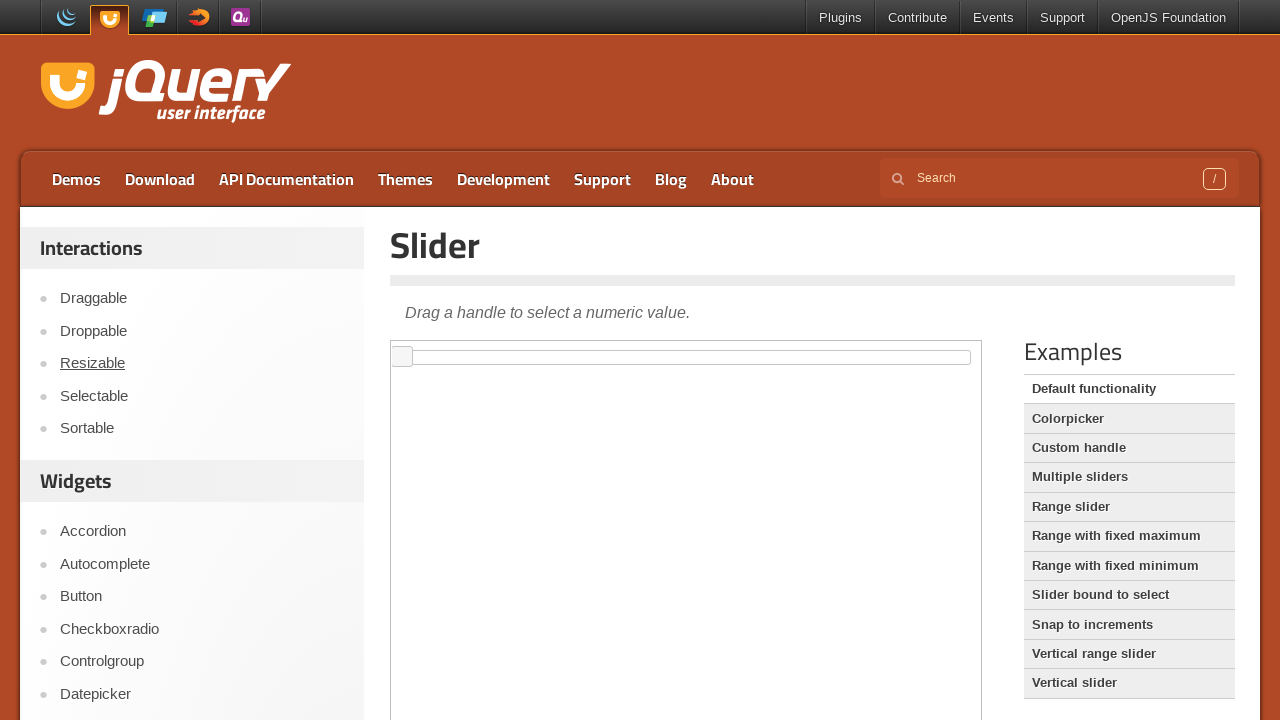

Moved mouse to center of slider handle at (402, 357)
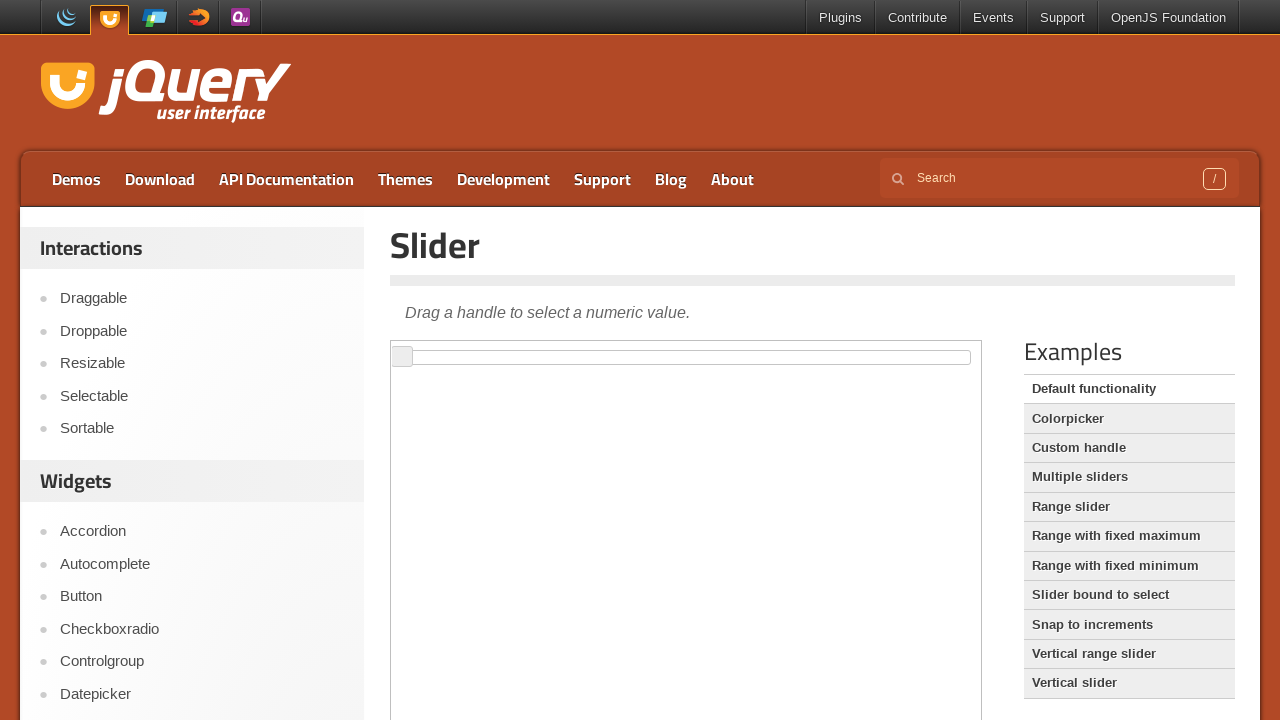

Pressed mouse button down on slider handle at (402, 357)
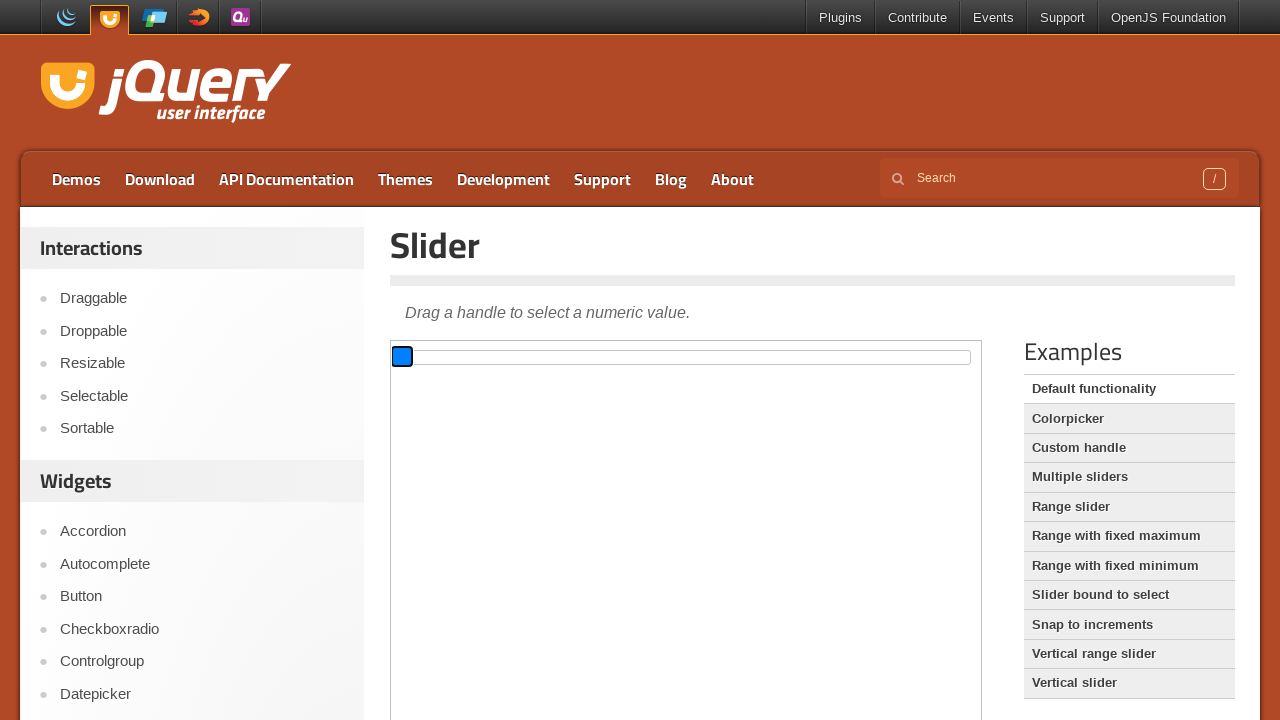

Dragged slider handle 200 pixels to the right at (602, 357)
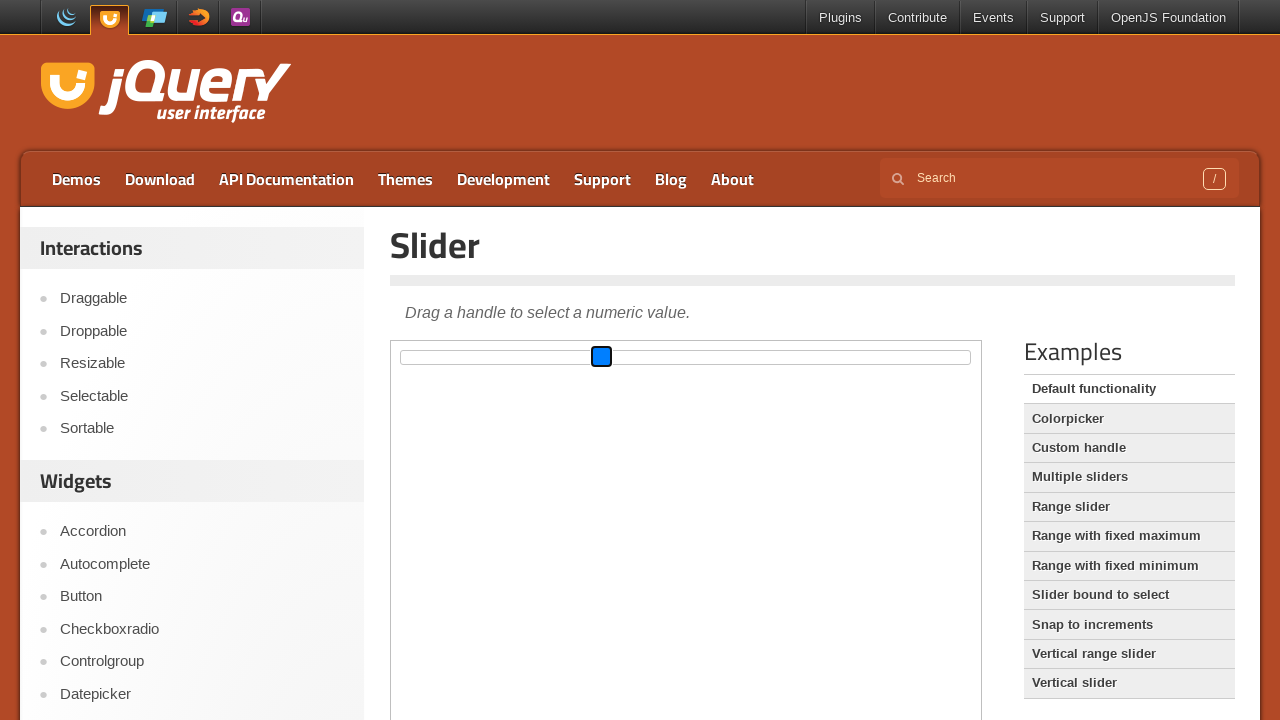

Released mouse button to complete slider drag operation at (602, 357)
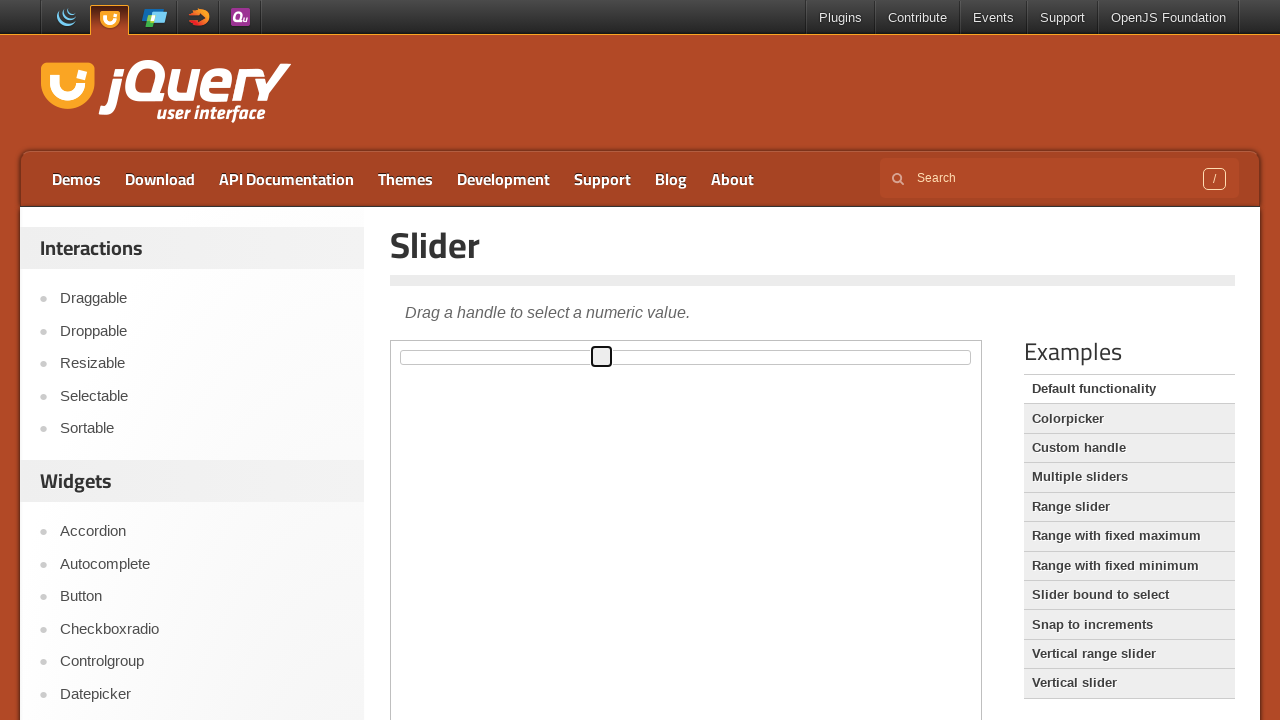

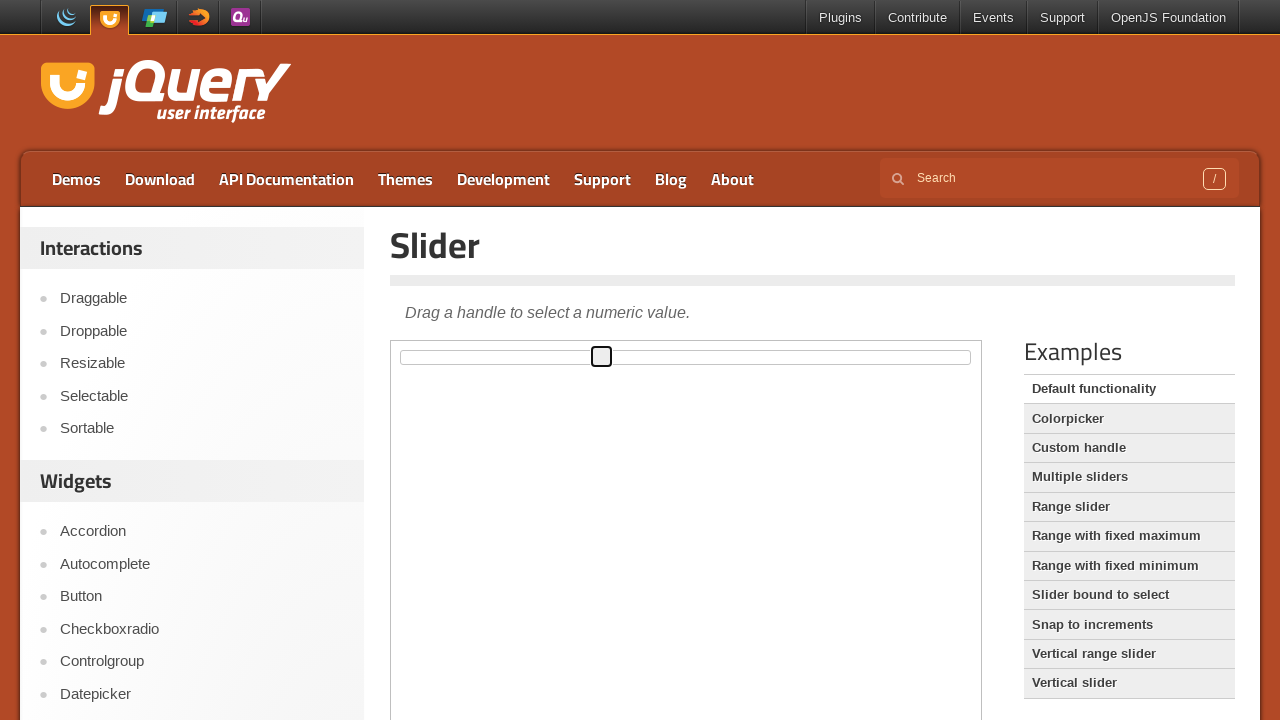